Tests filling a datepicker input field with a specific date value

Starting URL: https://testautomationpractice.blogspot.com/

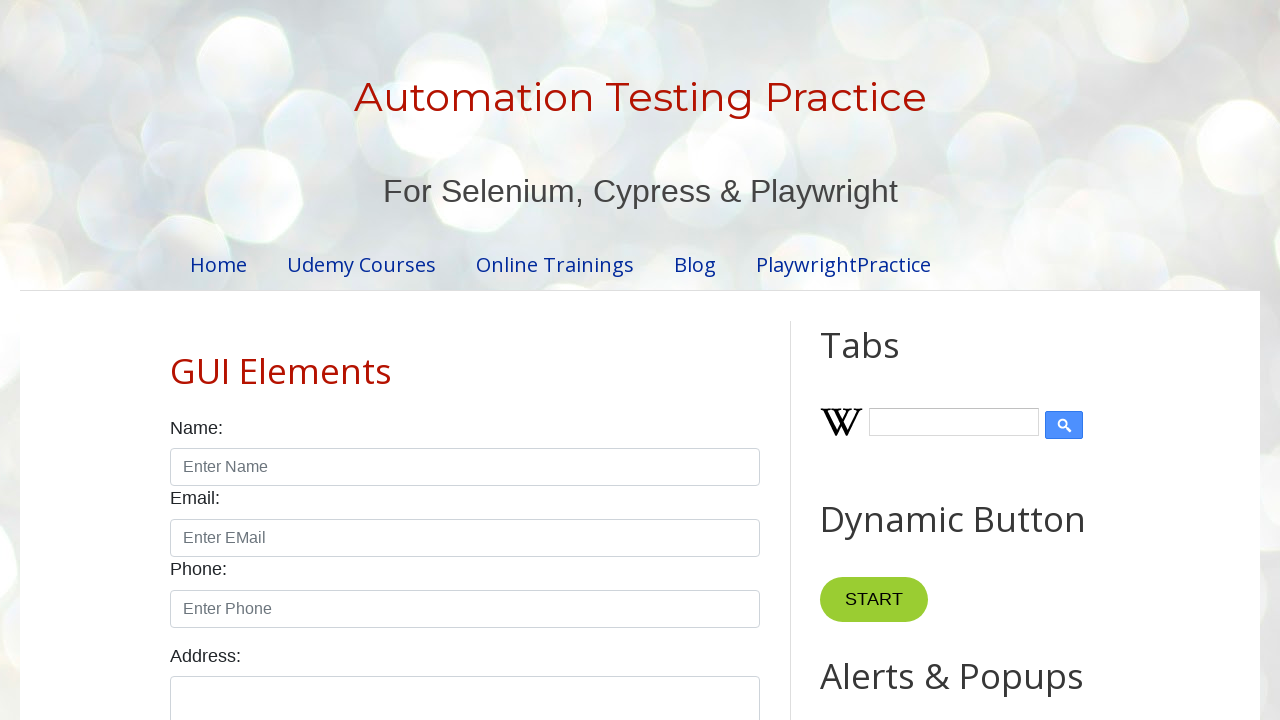

Filled datepicker input field with date '03/28/2024' on #datepicker
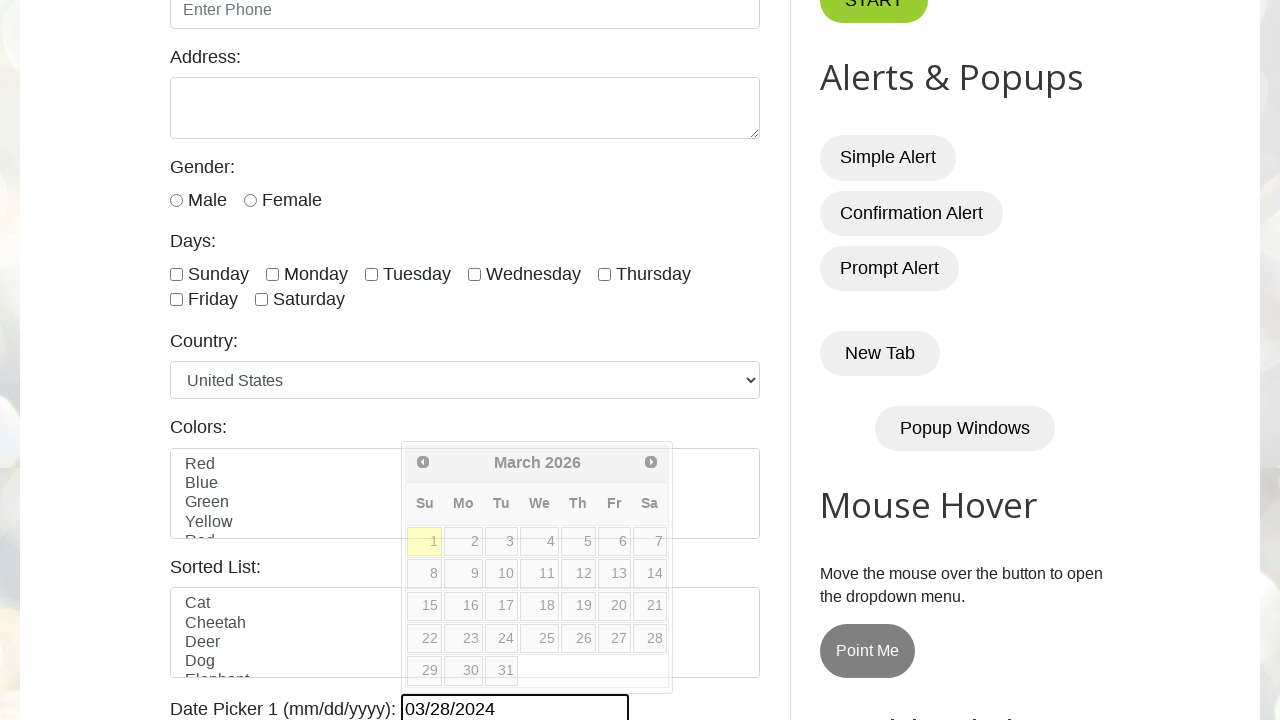

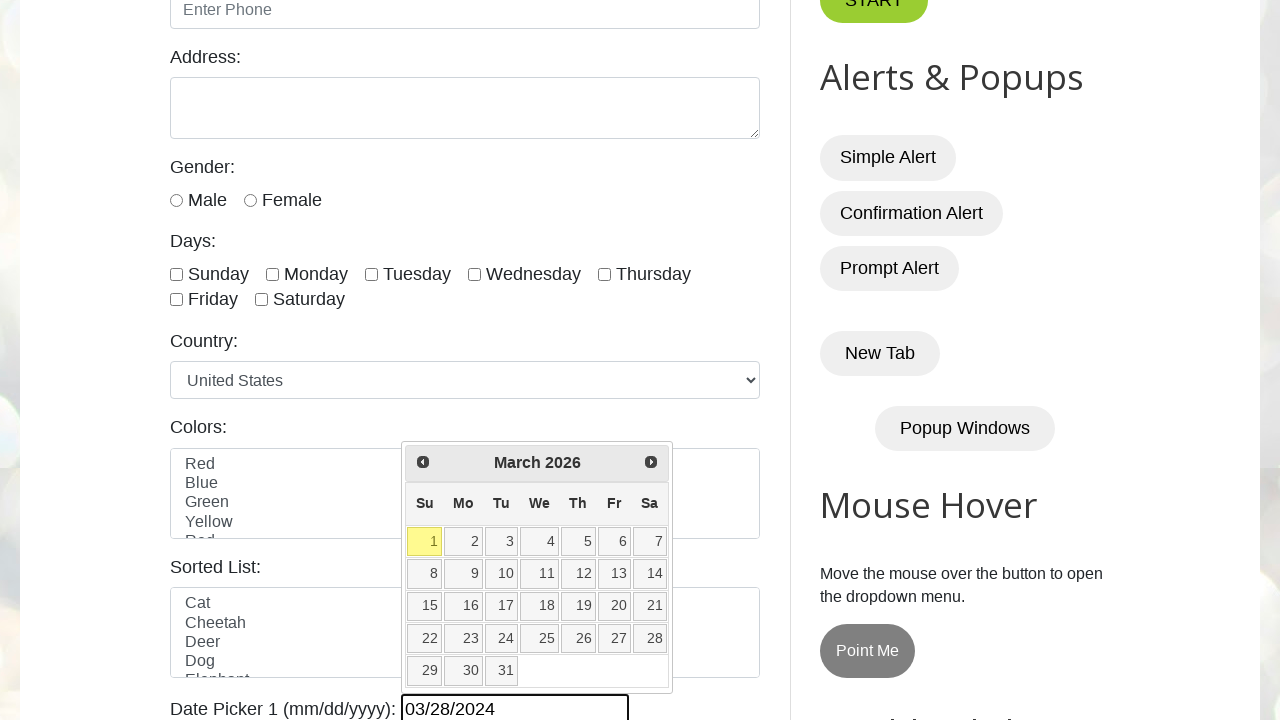